Tests that the Clear completed button displays the correct text

Starting URL: https://demo.playwright.dev/todomvc

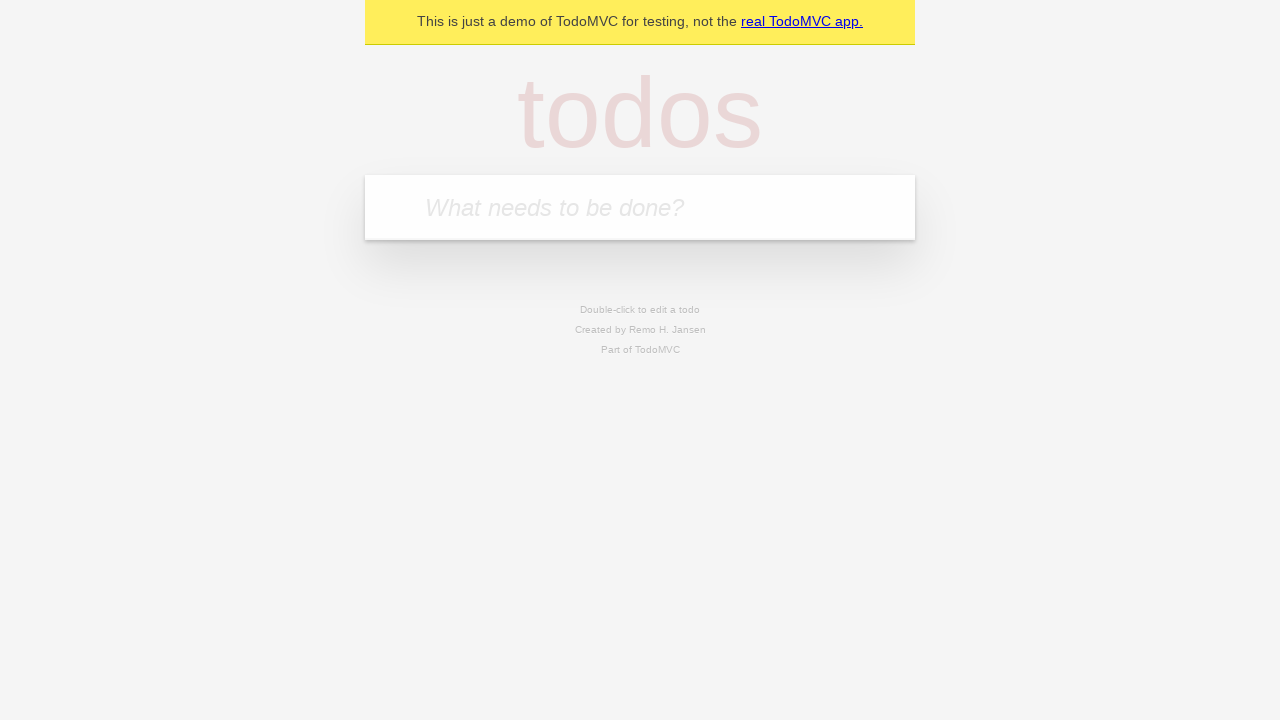

Filled todo input with 'buy some cheese' on internal:attr=[placeholder="What needs to be done?"i]
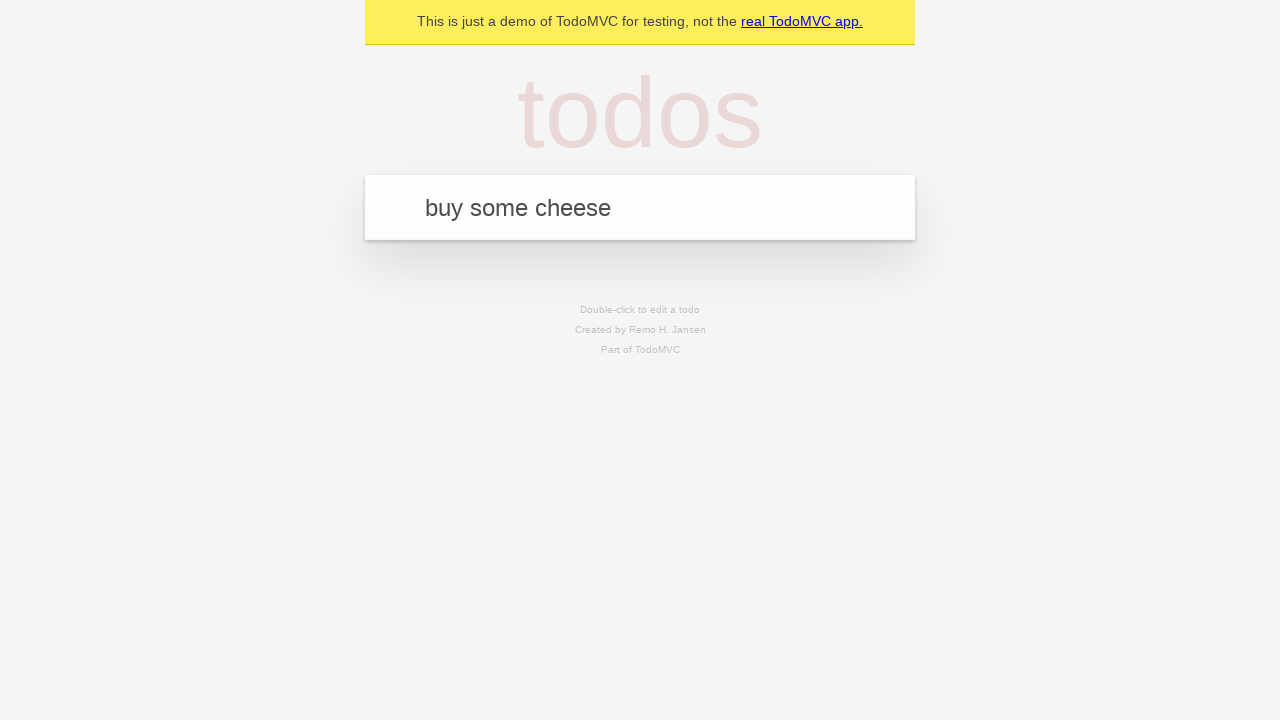

Pressed Enter to create first todo on internal:attr=[placeholder="What needs to be done?"i]
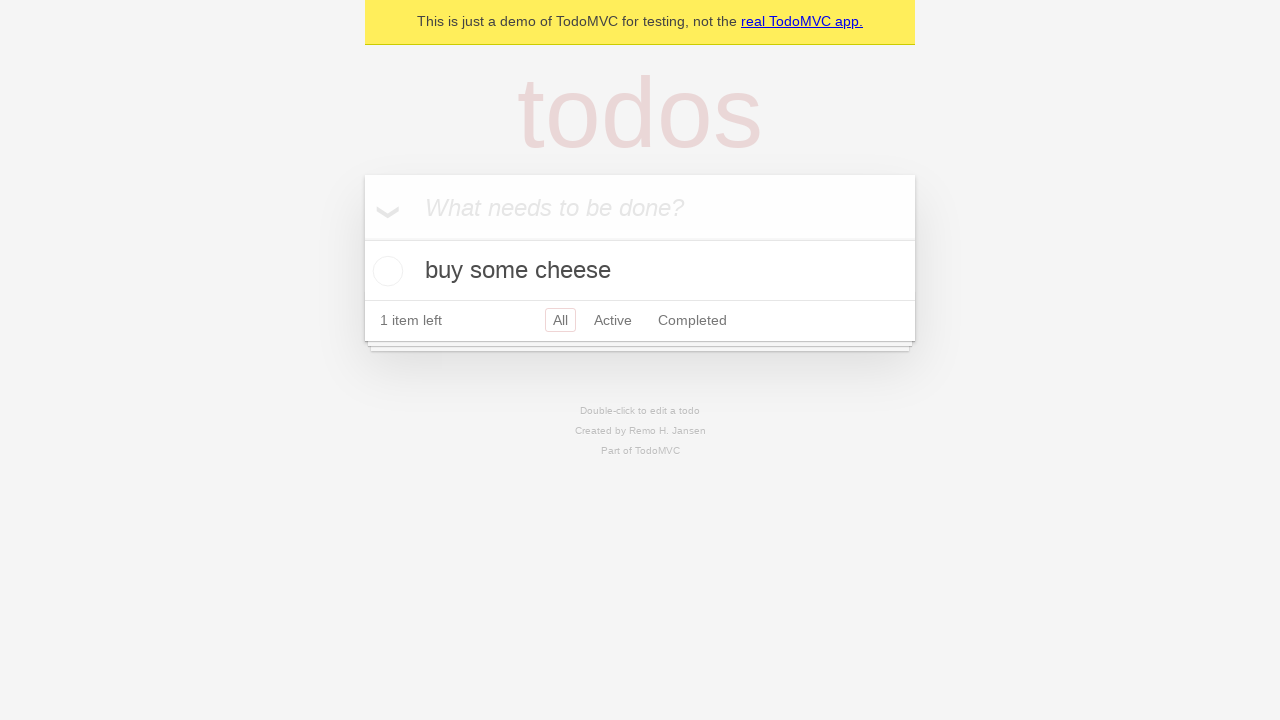

Filled todo input with 'feed the cat' on internal:attr=[placeholder="What needs to be done?"i]
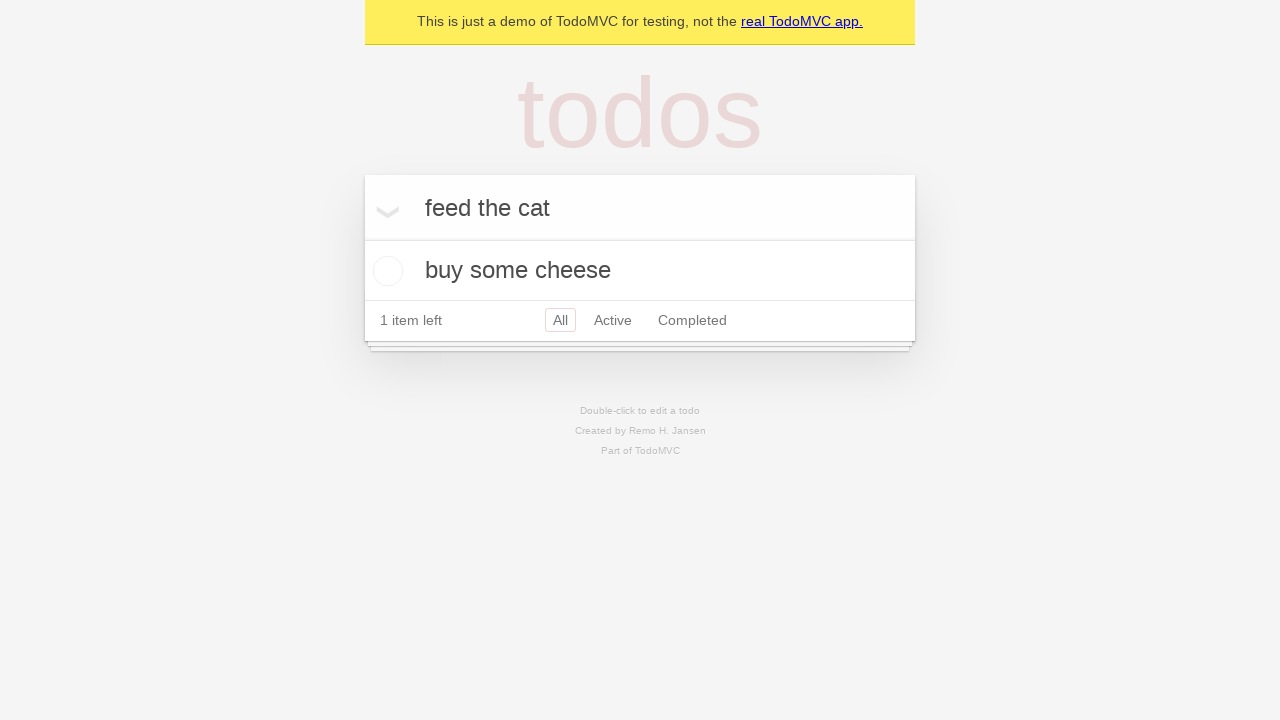

Pressed Enter to create second todo on internal:attr=[placeholder="What needs to be done?"i]
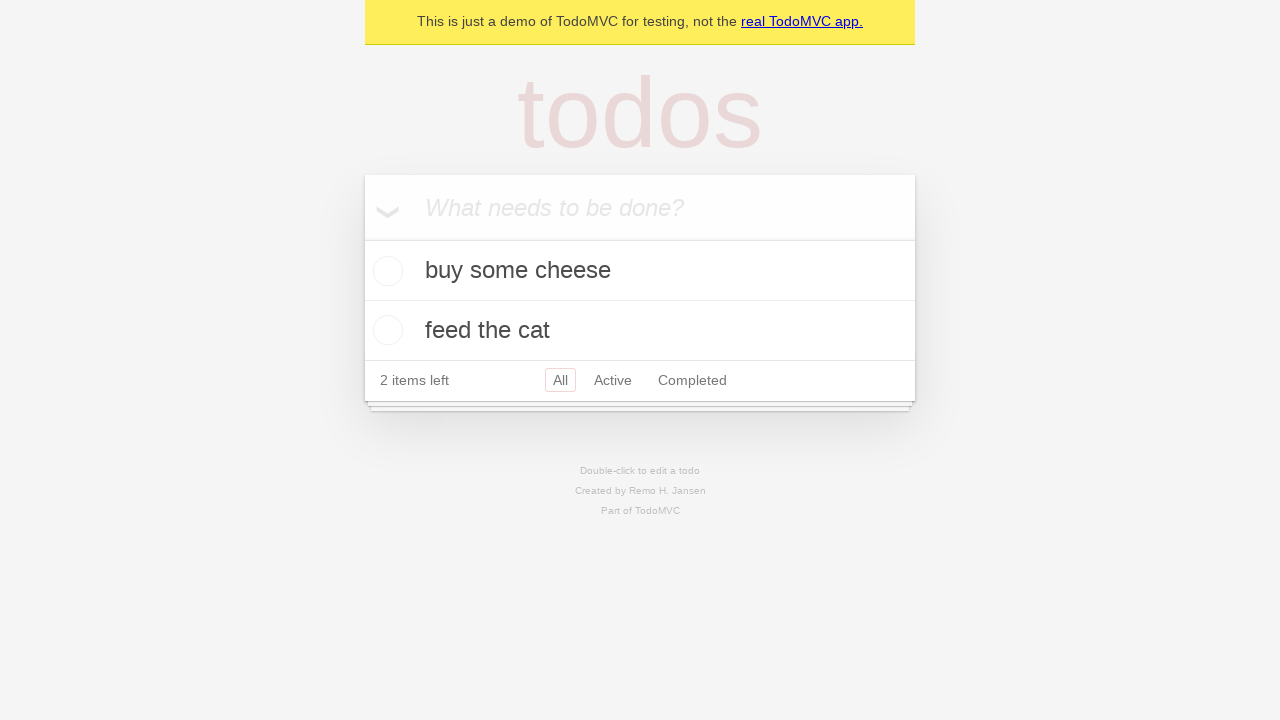

Filled todo input with 'book a doctors appointment' on internal:attr=[placeholder="What needs to be done?"i]
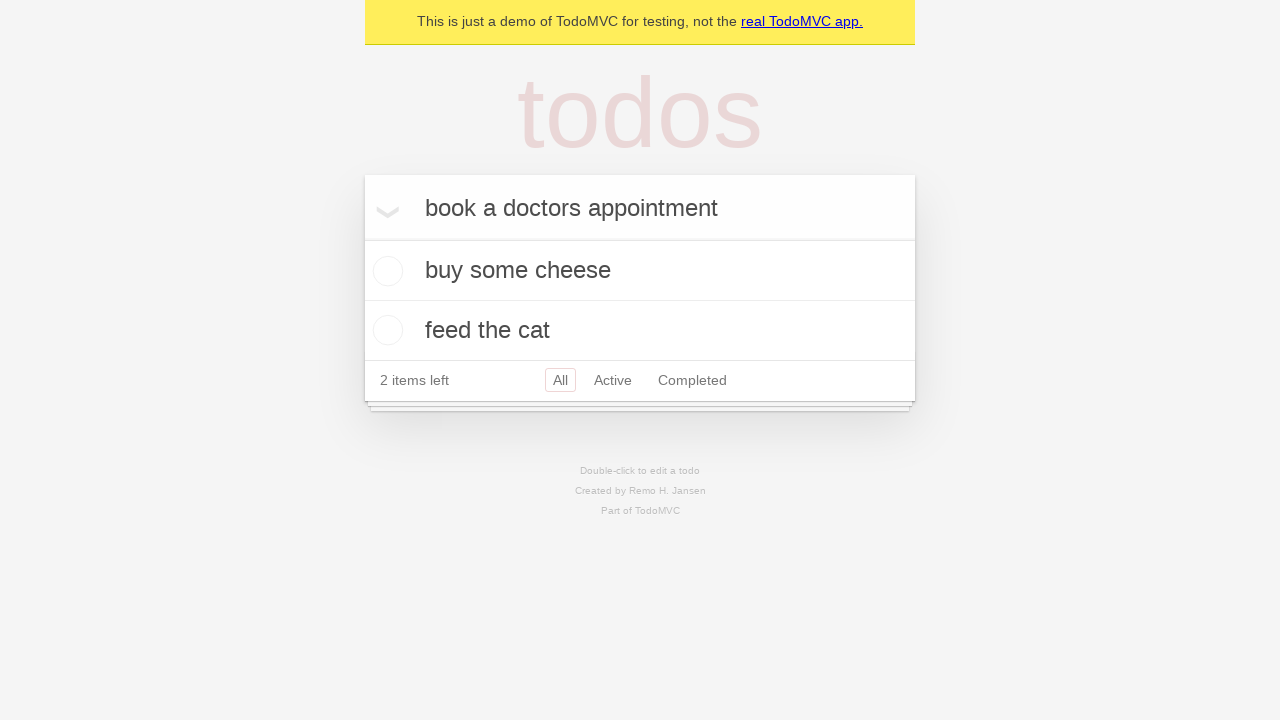

Pressed Enter to create third todo on internal:attr=[placeholder="What needs to be done?"i]
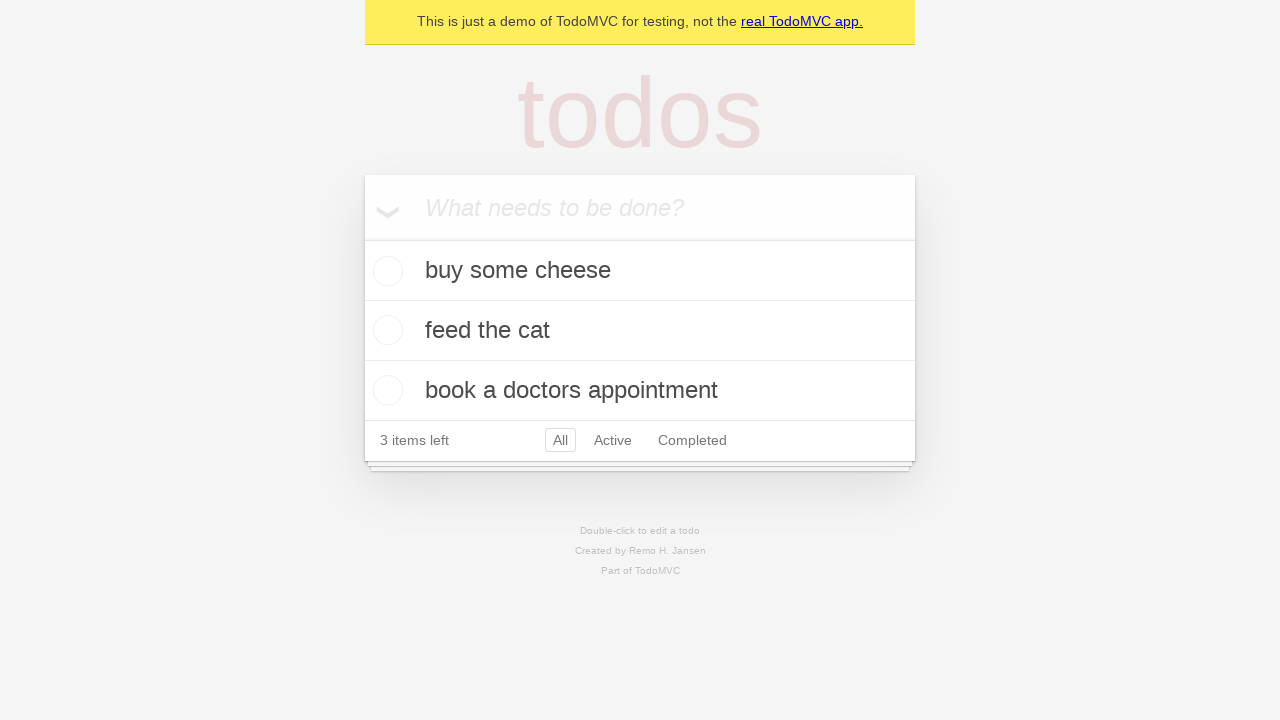

Waited for todos to be created and visible
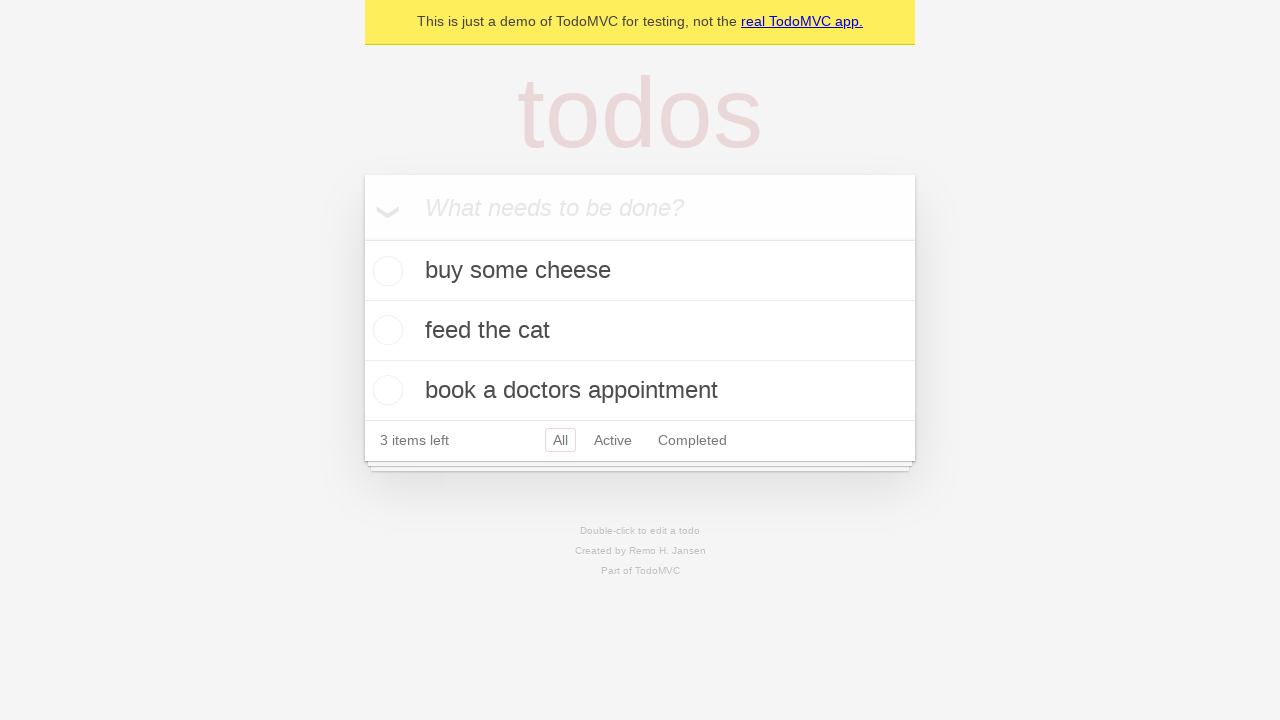

Checked the first todo item at (385, 271) on .todo-list li .toggle >> nth=0
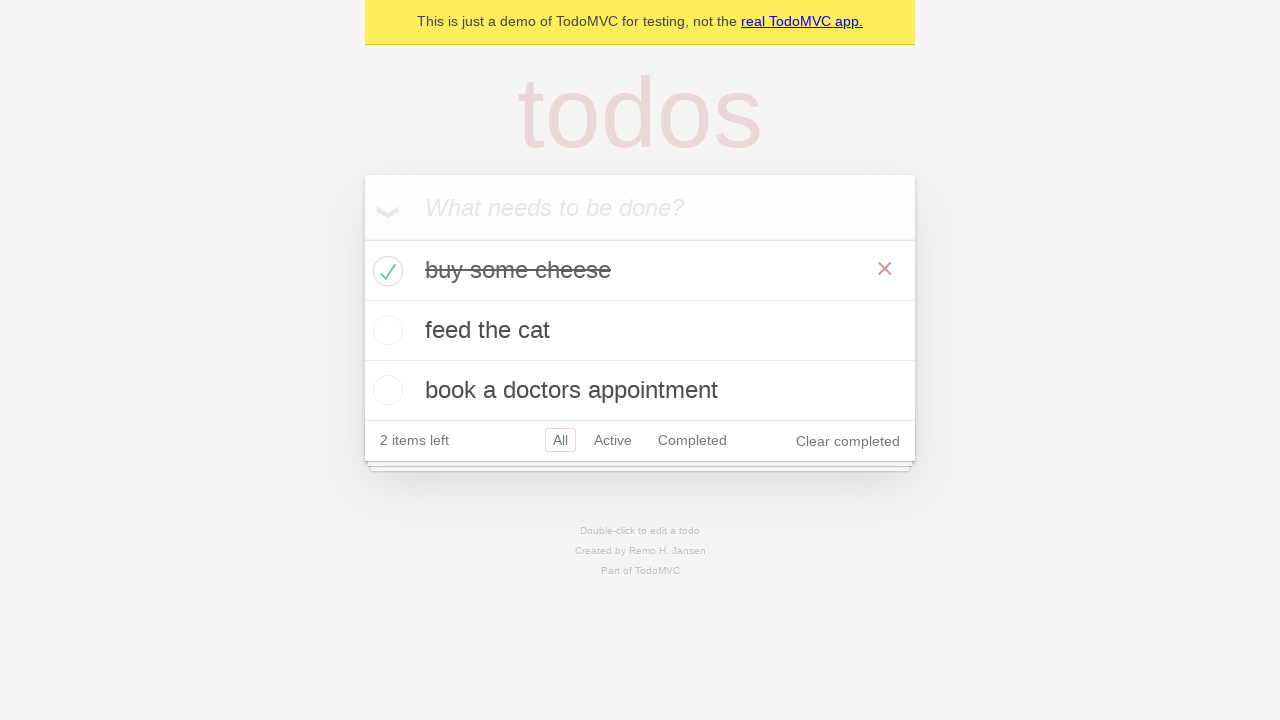

Waited for 'Clear completed' button to appear
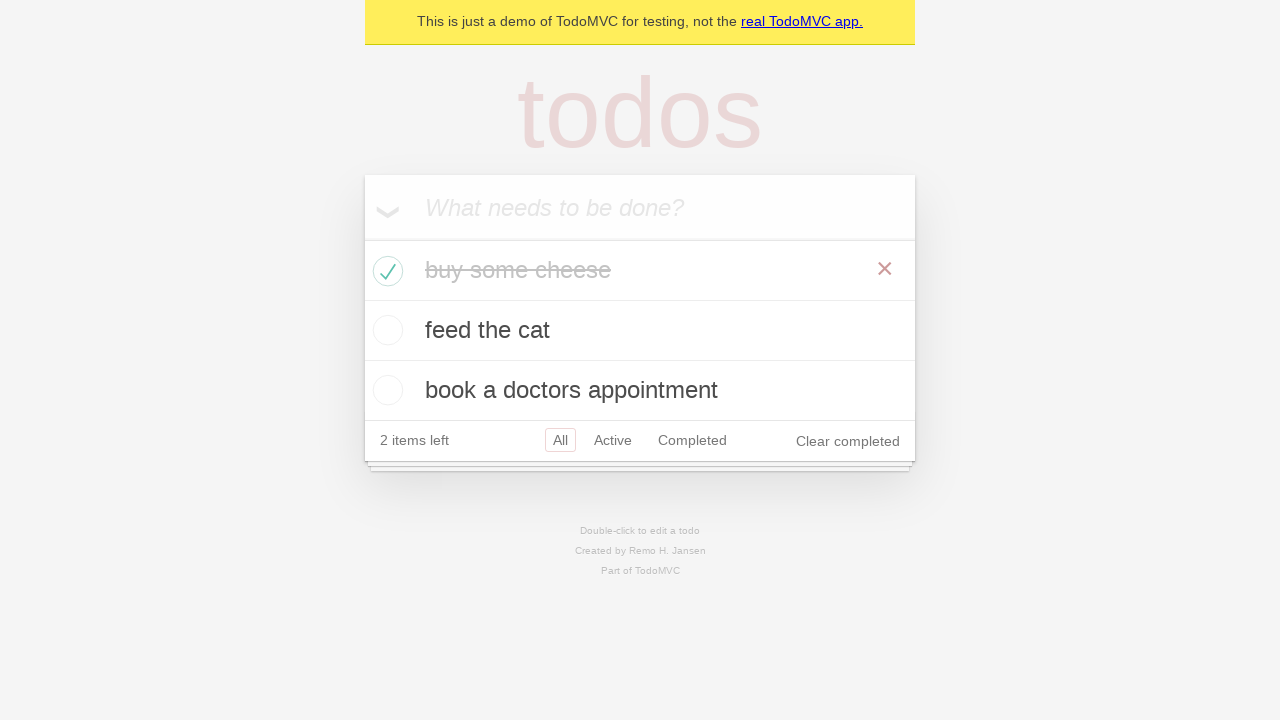

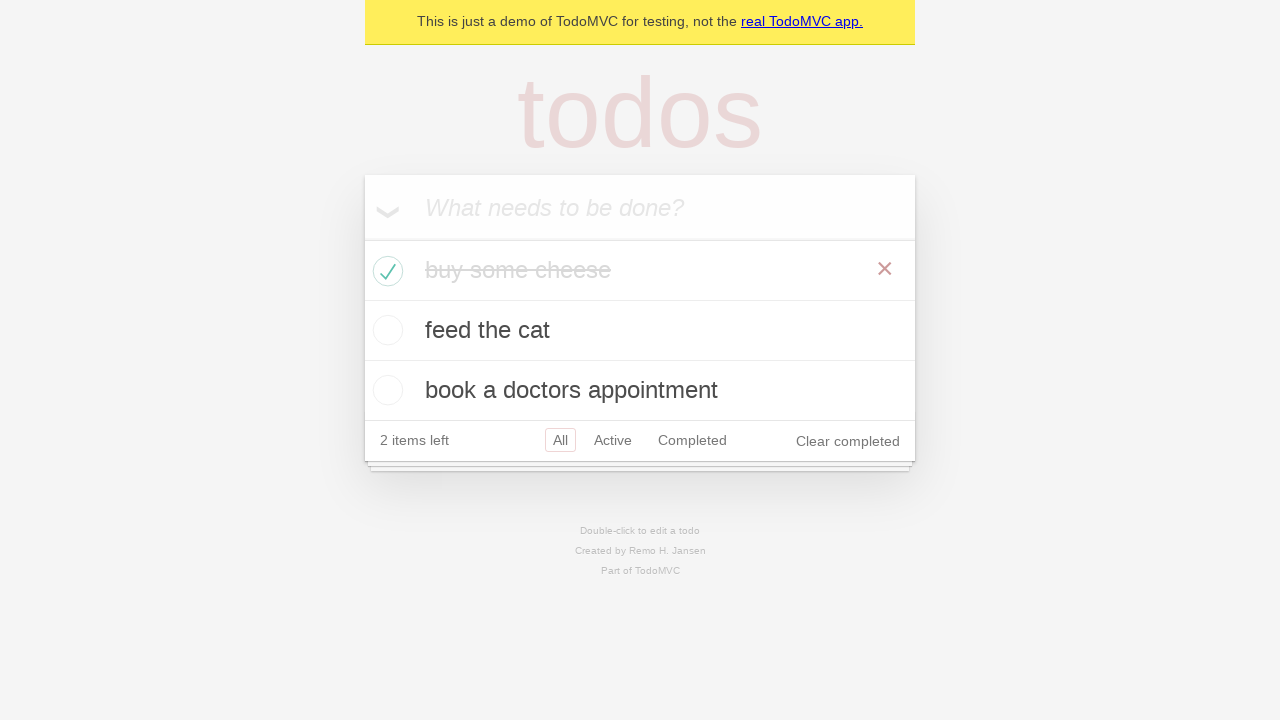